Clicks on radio button 3 and verifies it is selected

Starting URL: https://rahulshettyacademy.com/AutomationPractice/

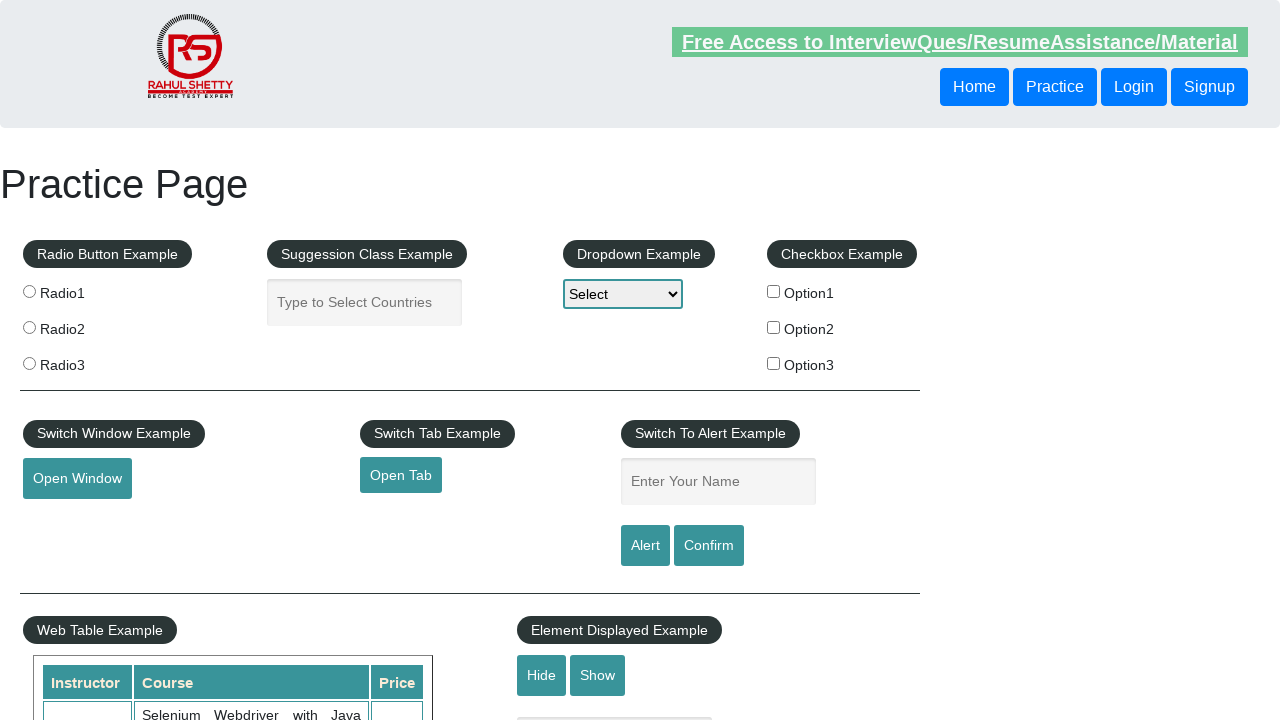

Navigated to automation practice page
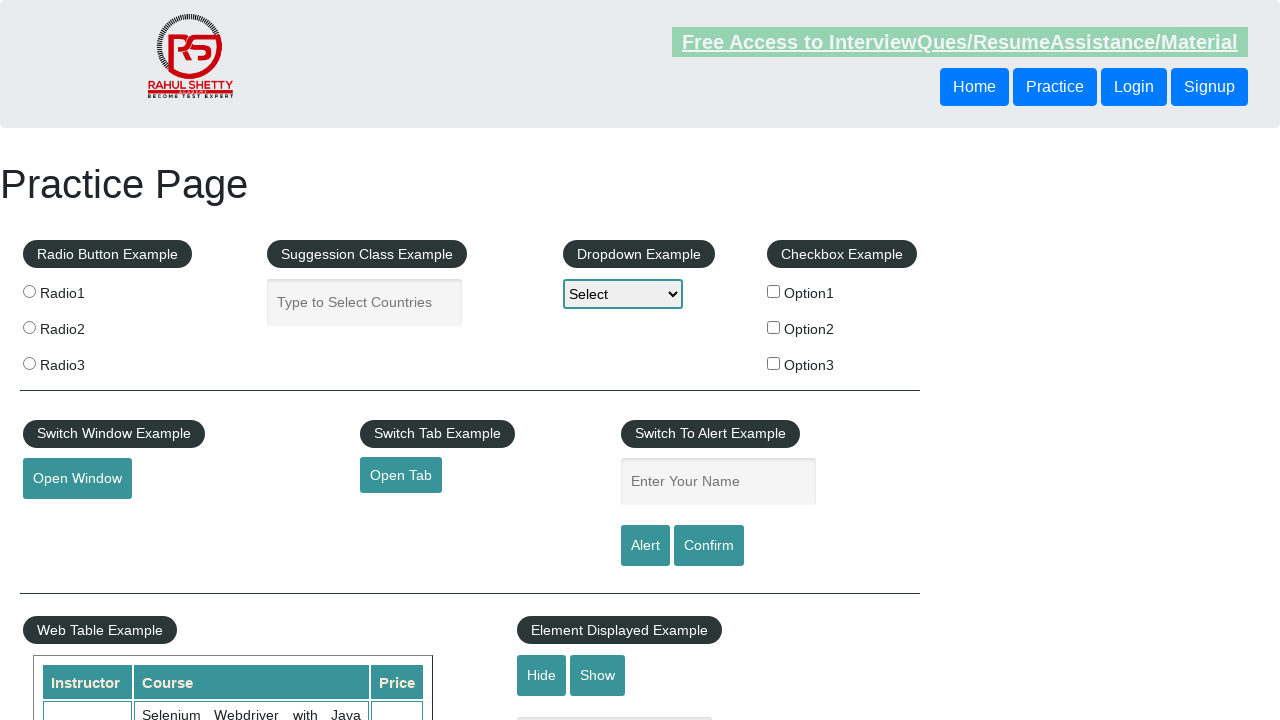

Clicked on radio button 3 at (29, 363) on input[value='radio3']
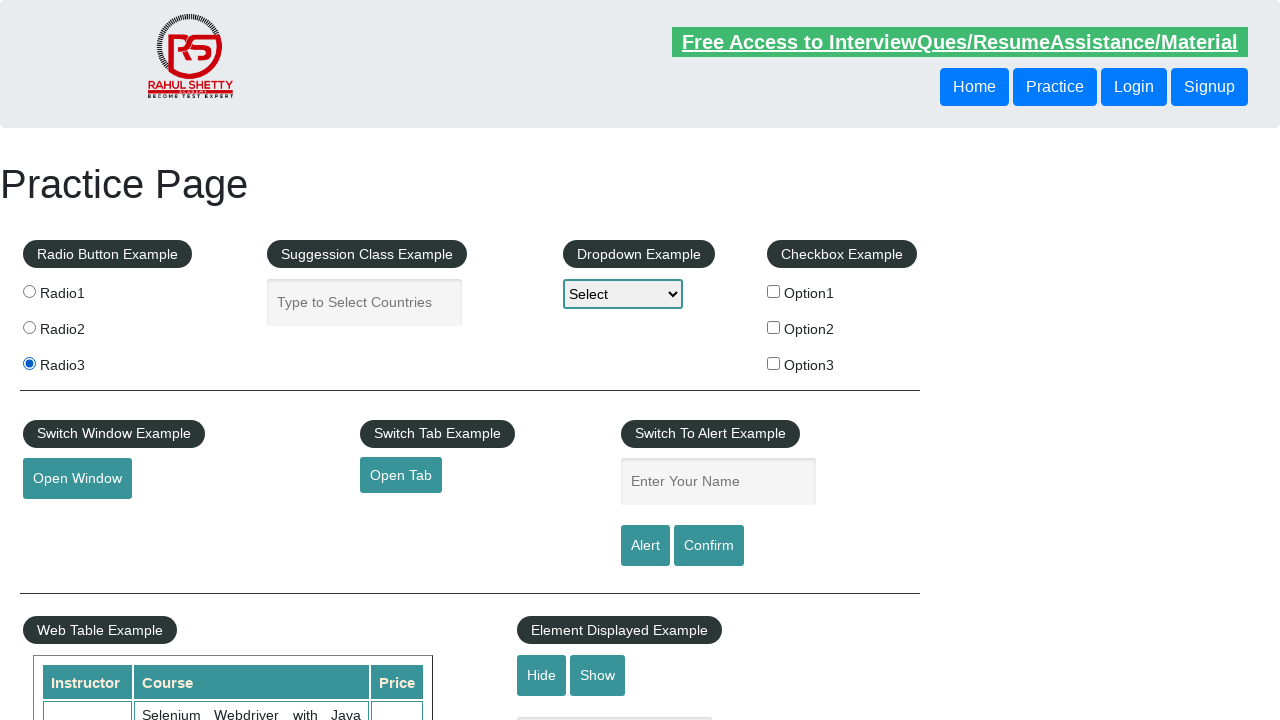

Verified radio button 3 is selected
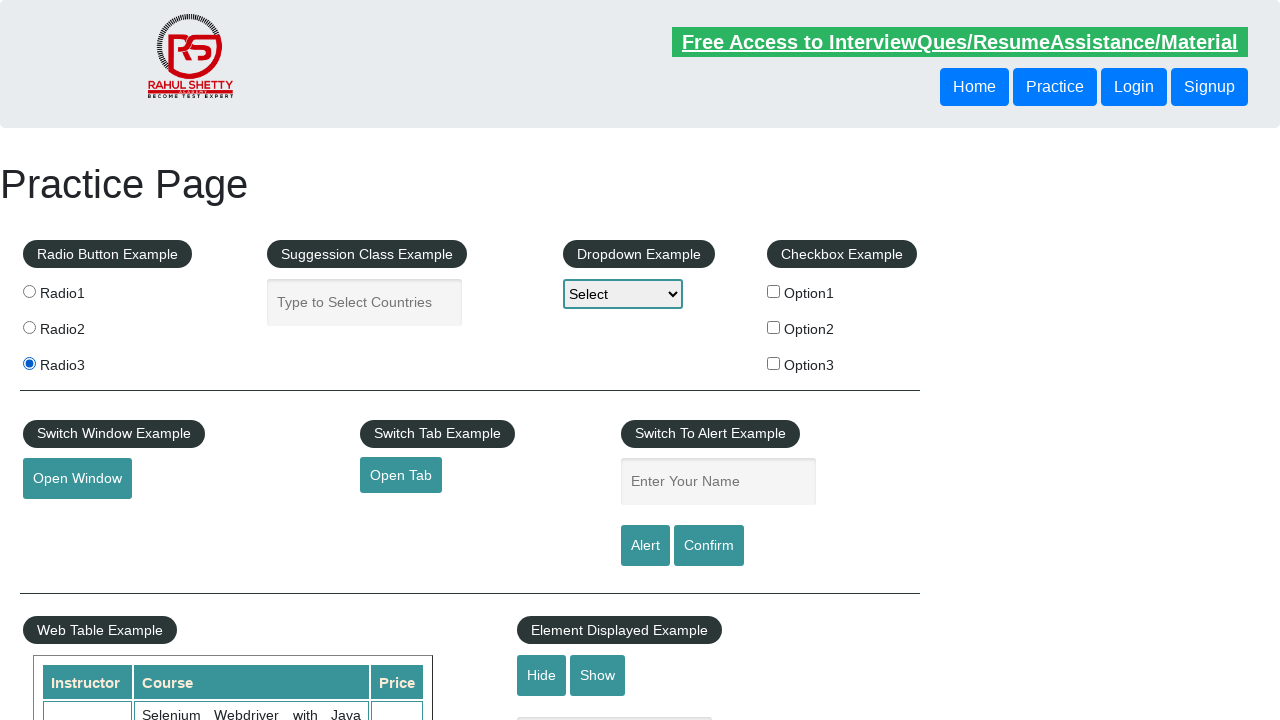

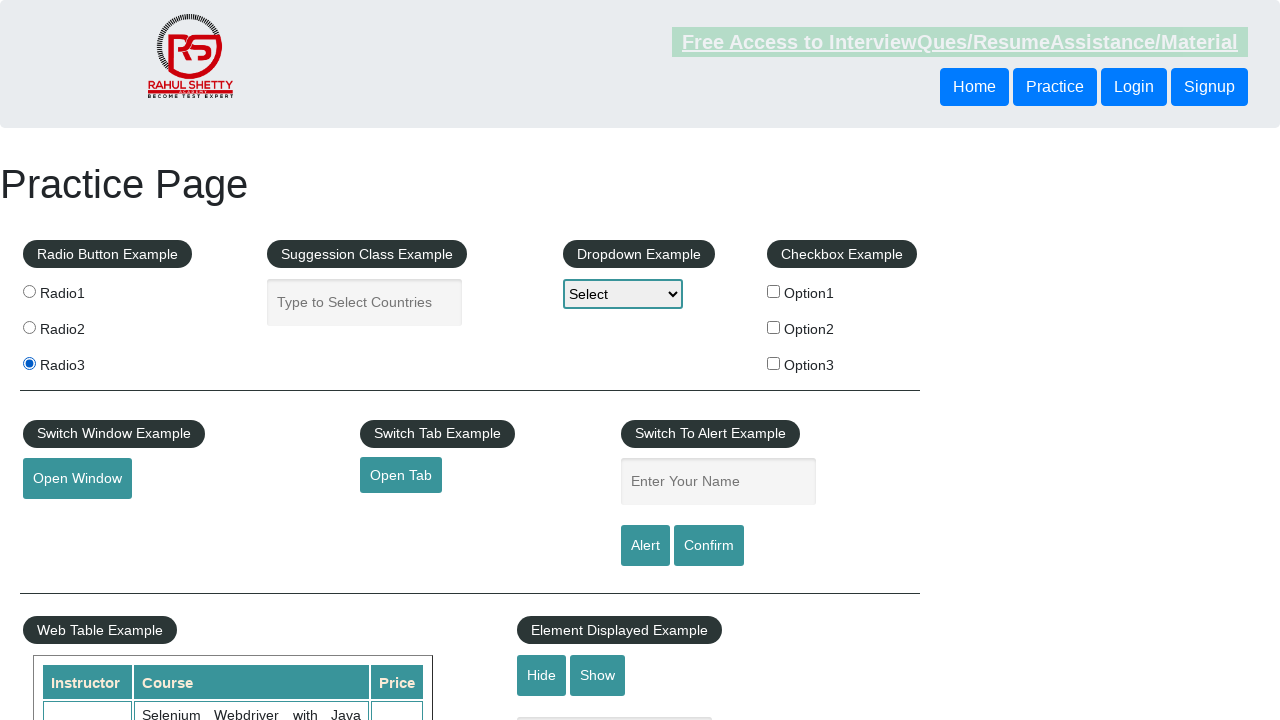